Tests the Python.org website search functionality by entering a search query and submitting it

Starting URL: https://www.python.org

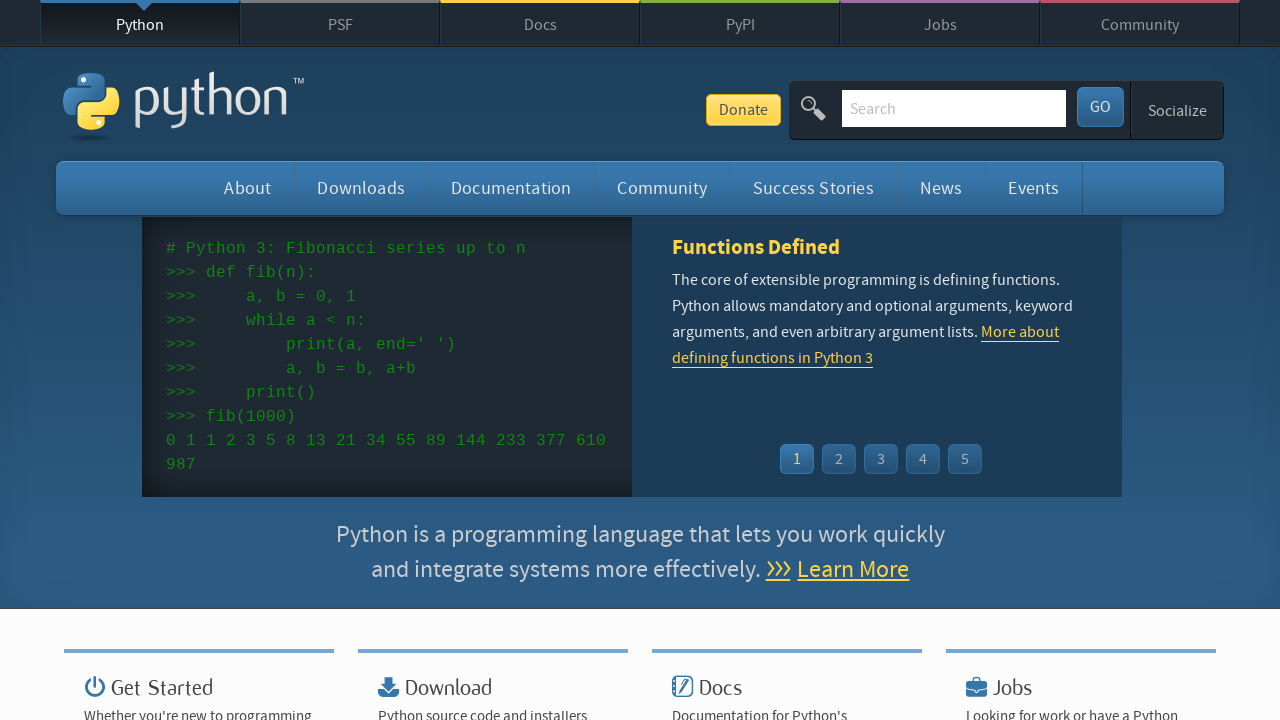

Cleared the search bar on input[name='q']
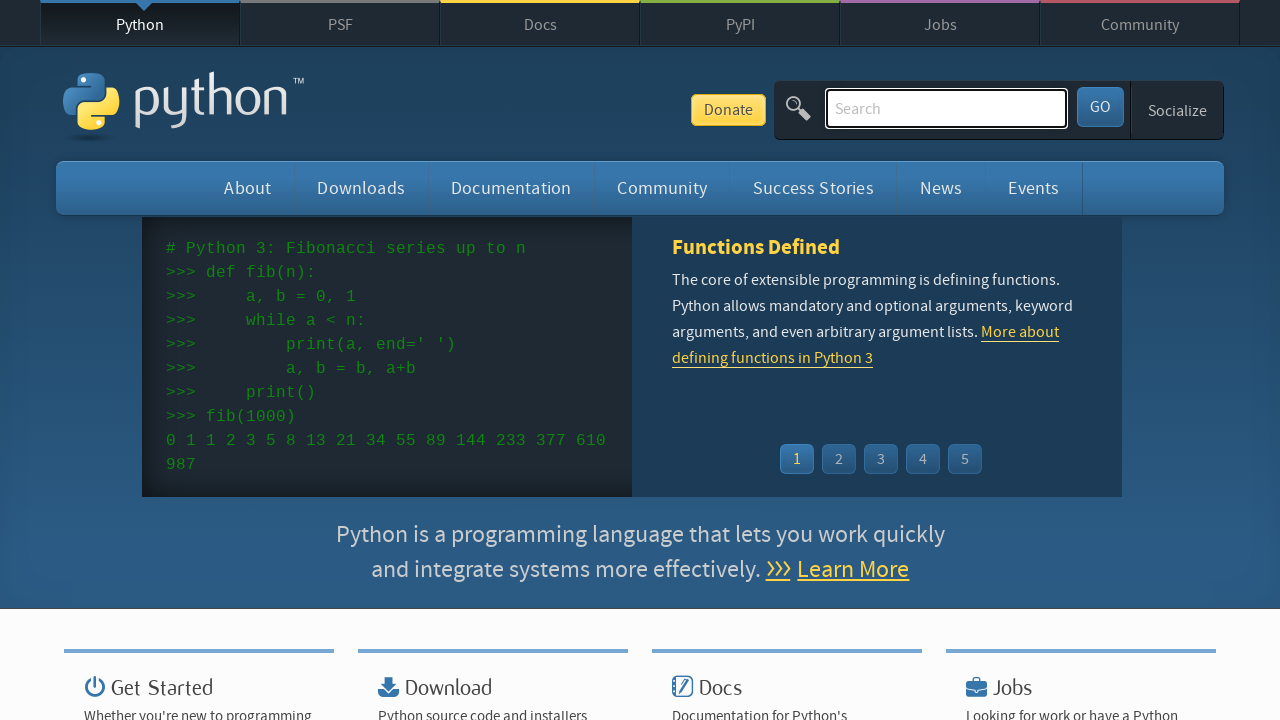

Filled search bar with 'getting started with python' on input[name='q']
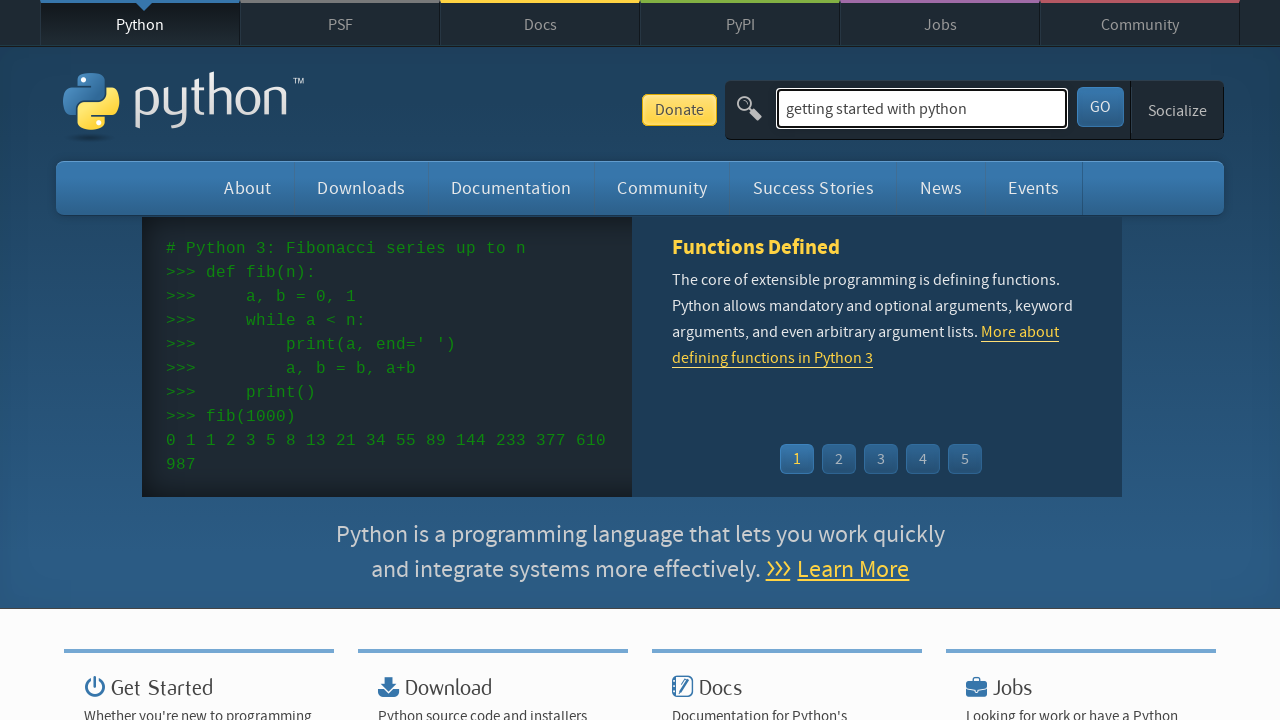

Submitted search query by pressing Enter on input[name='q']
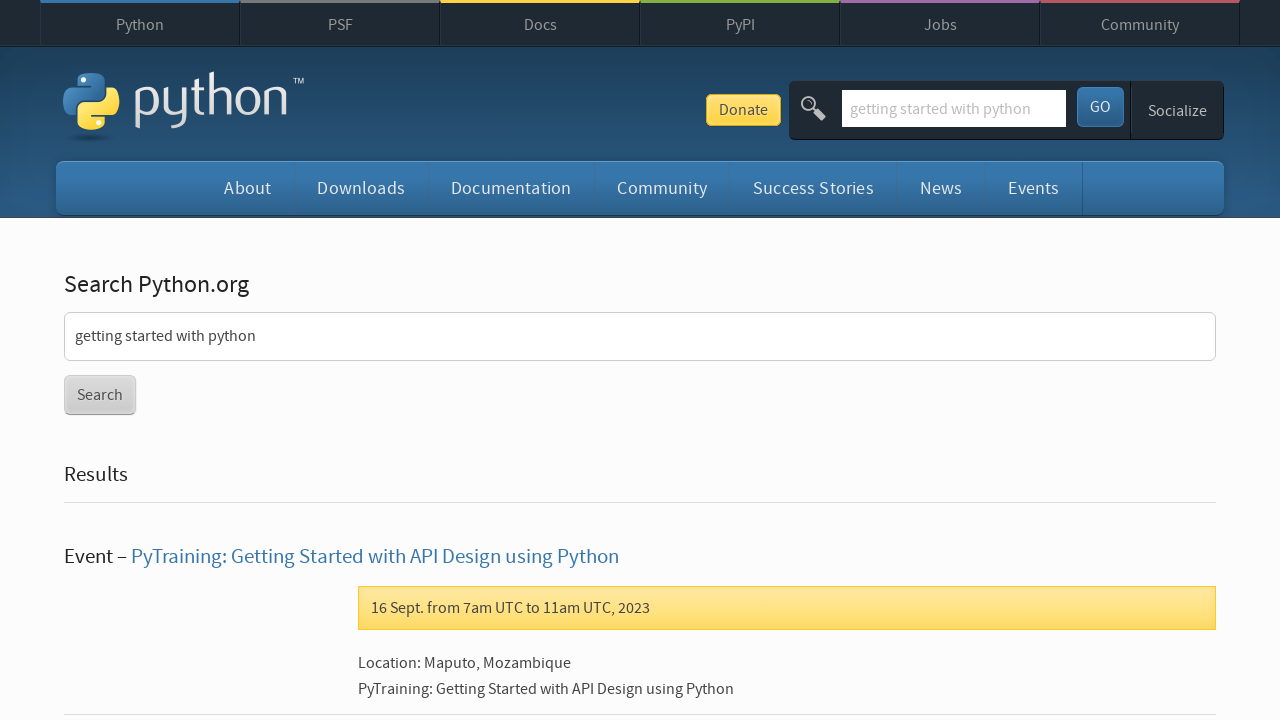

Search results page loaded
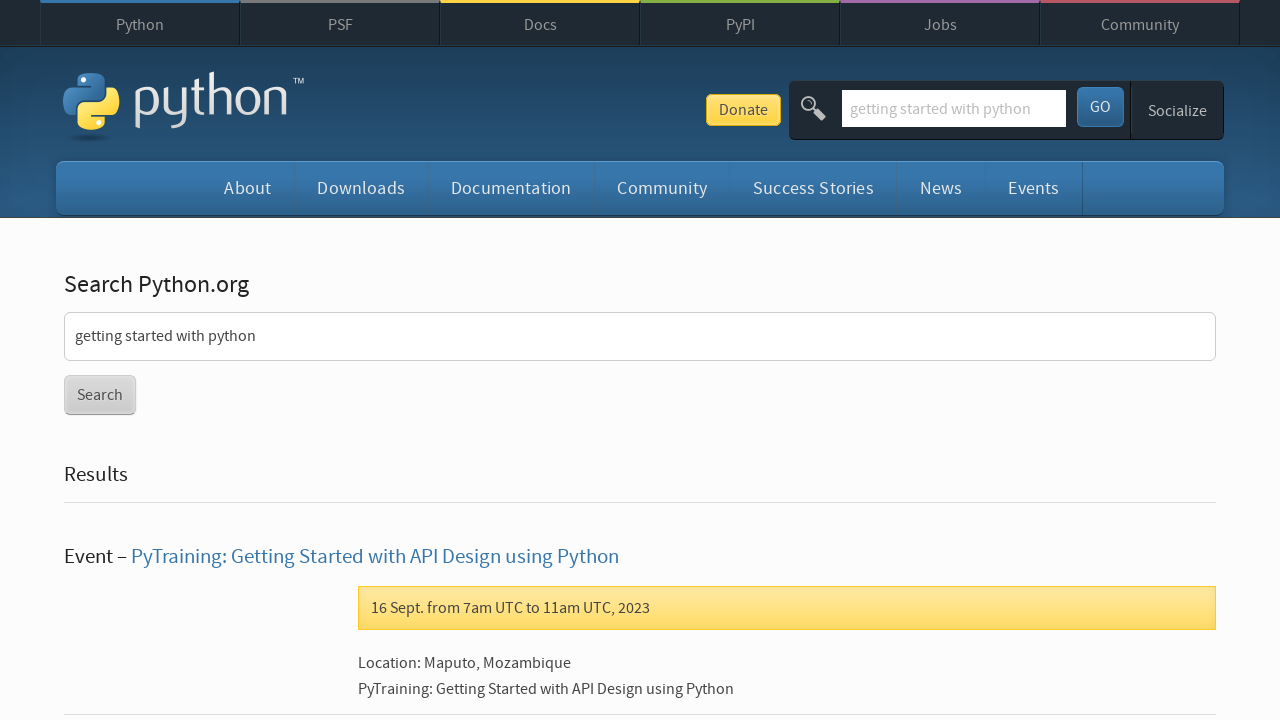

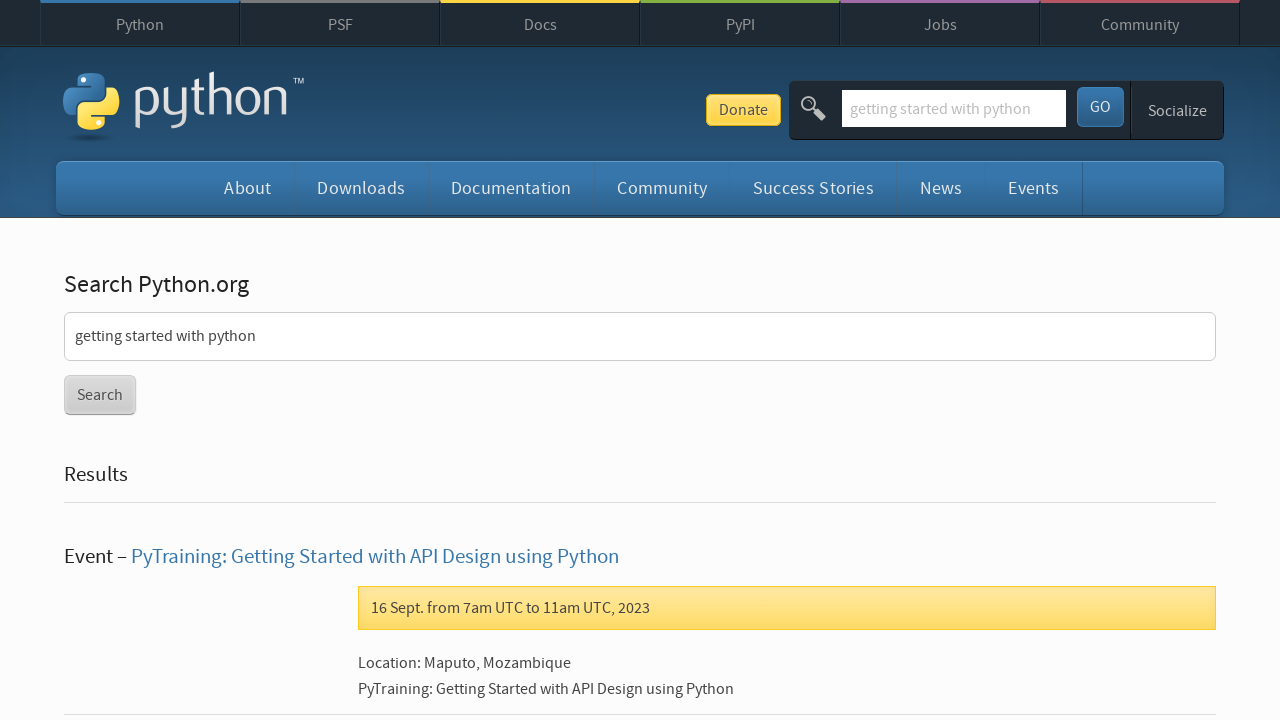